Navigates to W3Schools website and attempts to use the search functionality by entering a search query

Starting URL: https://www.w3schools.com/

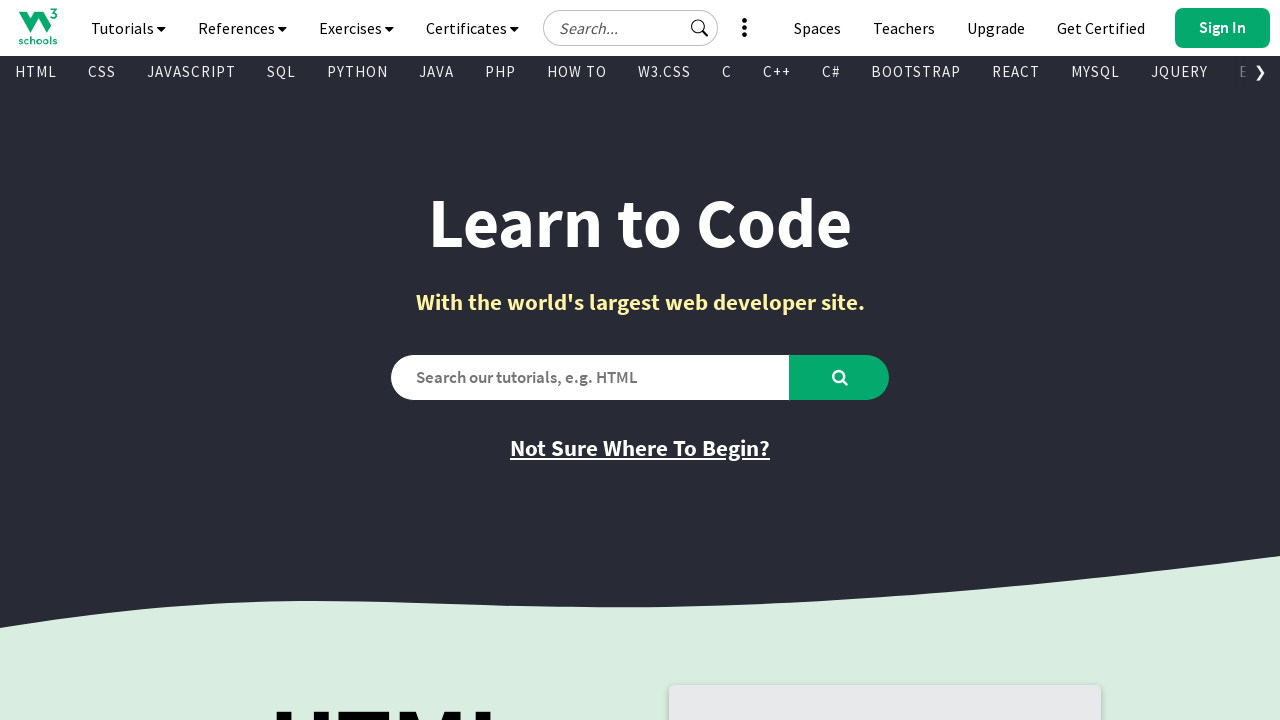

Waited for page to reach domcontentloaded state
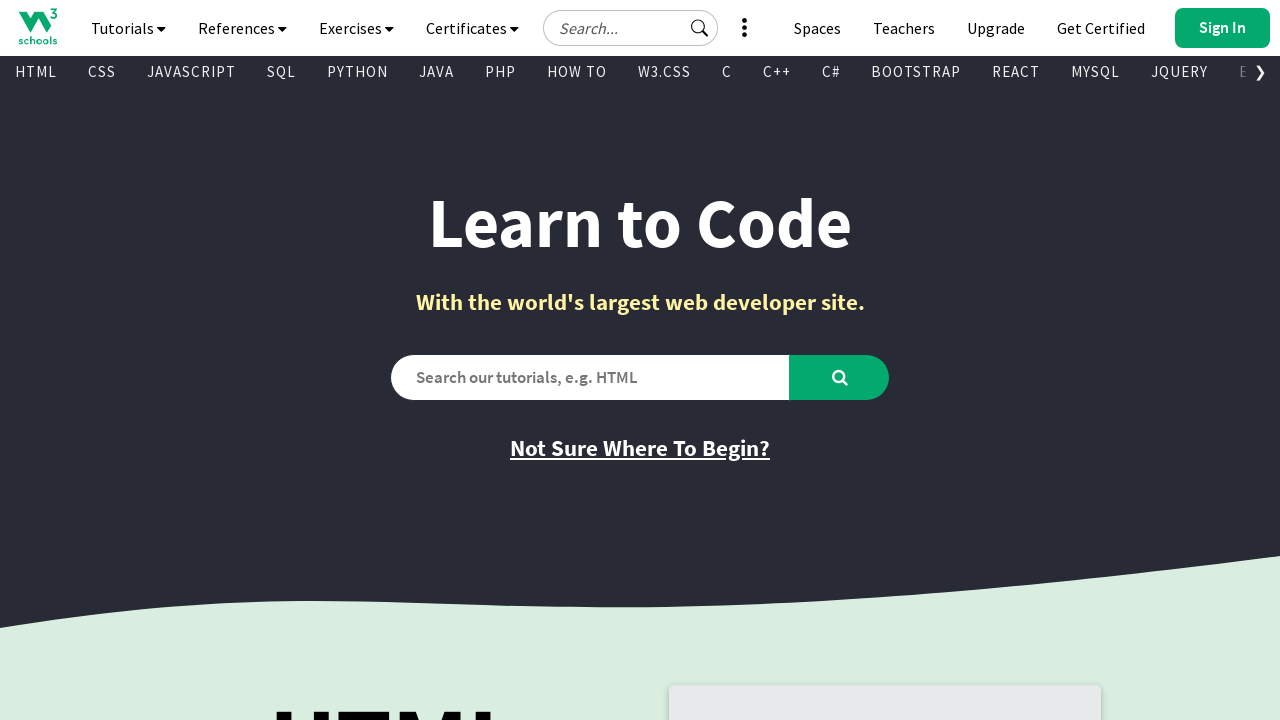

Clicked search icon/button to open search functionality at (590, 377) on #search2
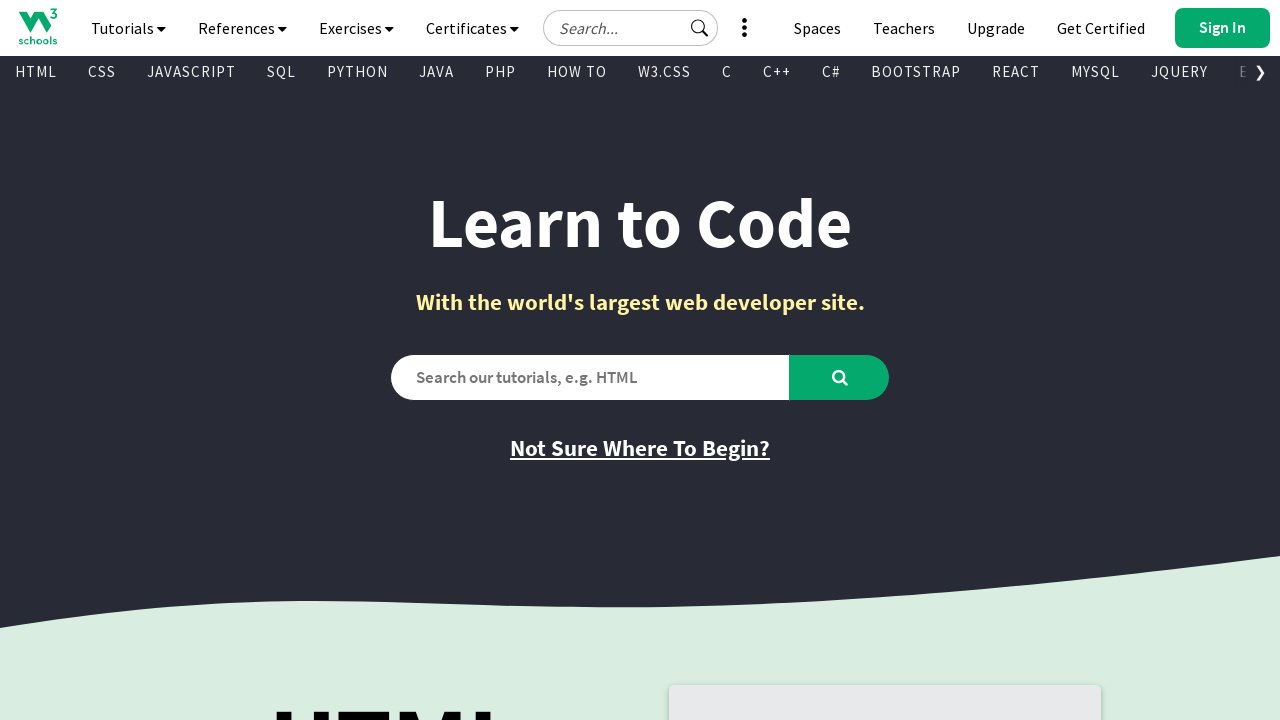

Entered search query 'kadeer's test automation website' in search field on #search2
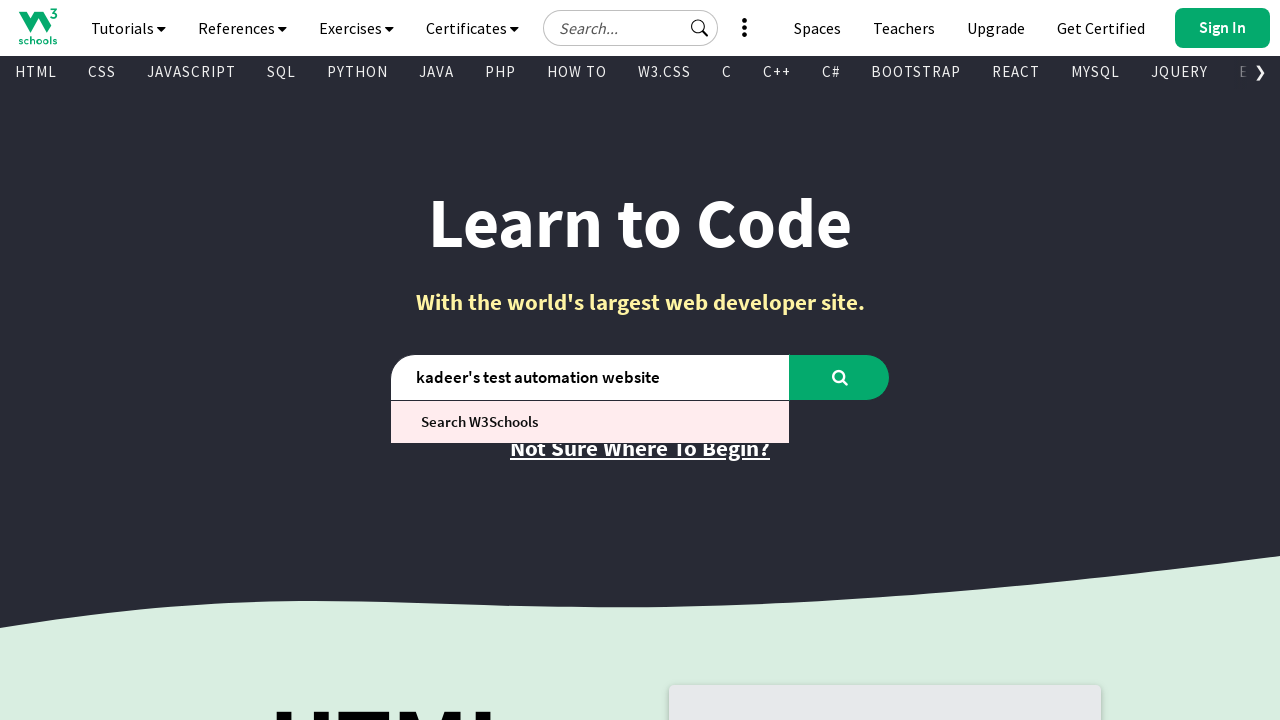

Pressed Enter to execute search on #search2
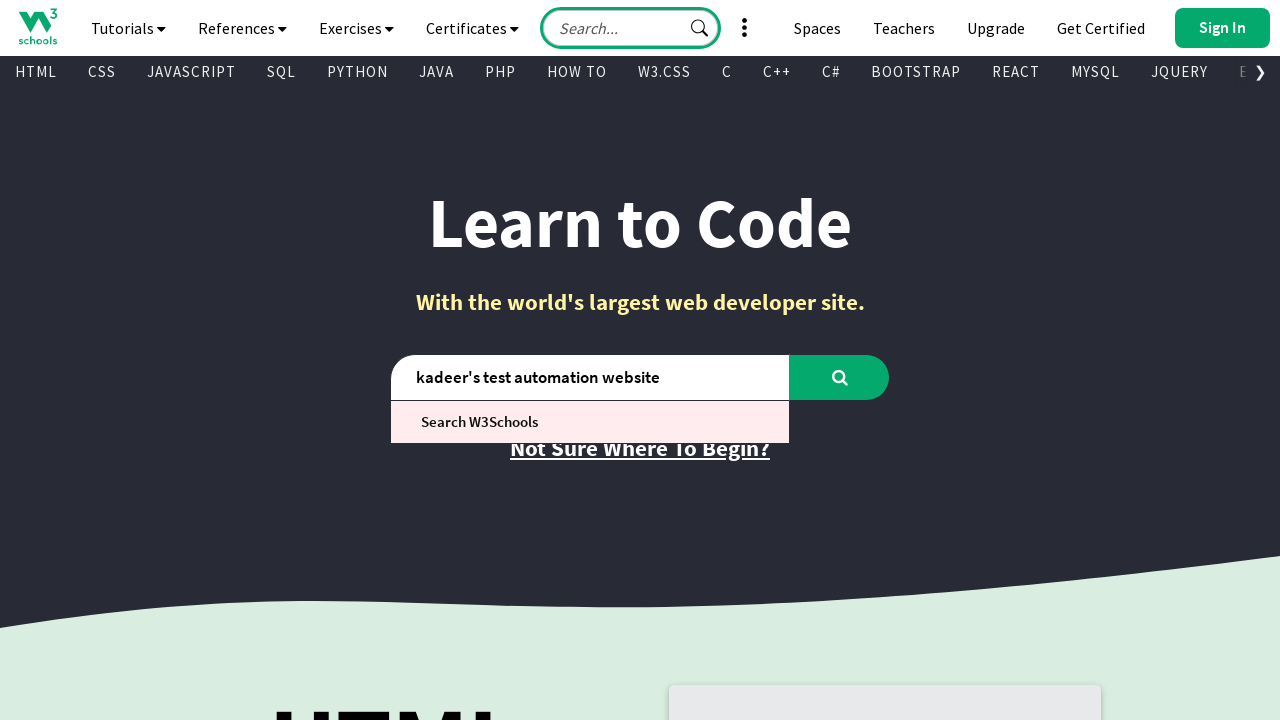

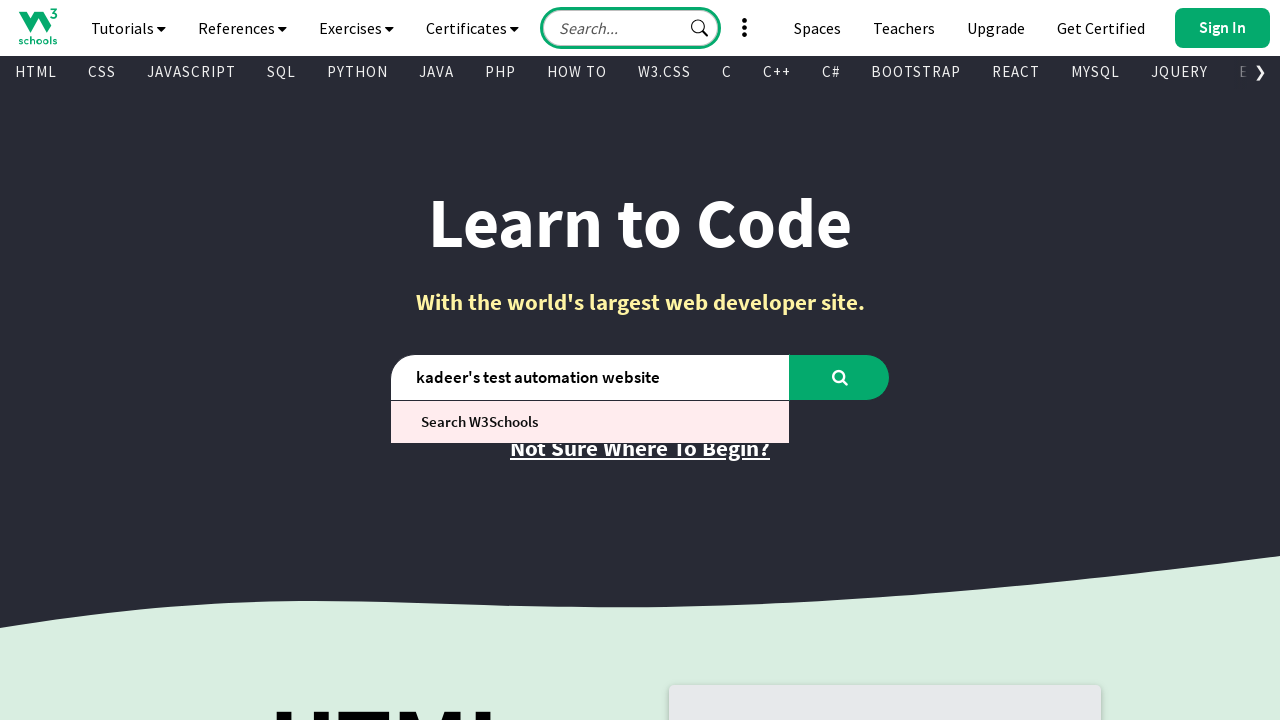